Tests drag and drop functionality by dragging an element and dropping it onto a target element within an iframe

Starting URL: https://jqueryui.com/droppable/

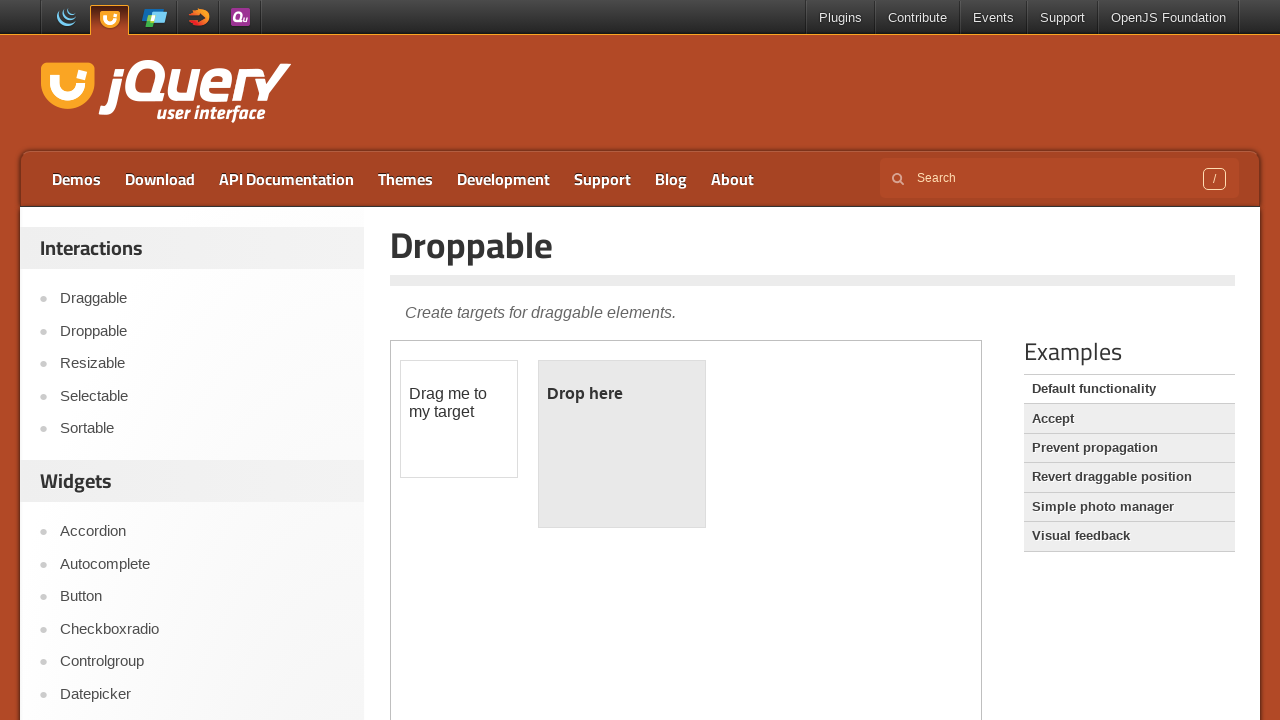

Located the iframe containing drag and drop elements
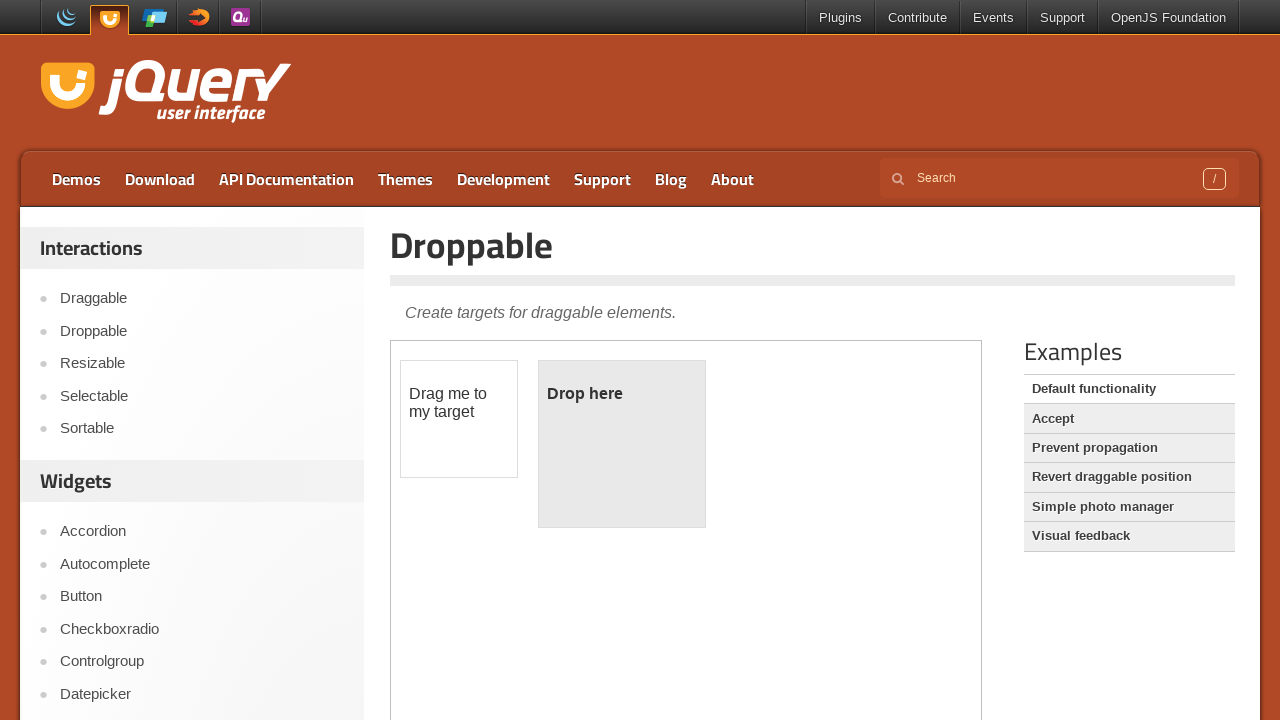

Located the draggable source element
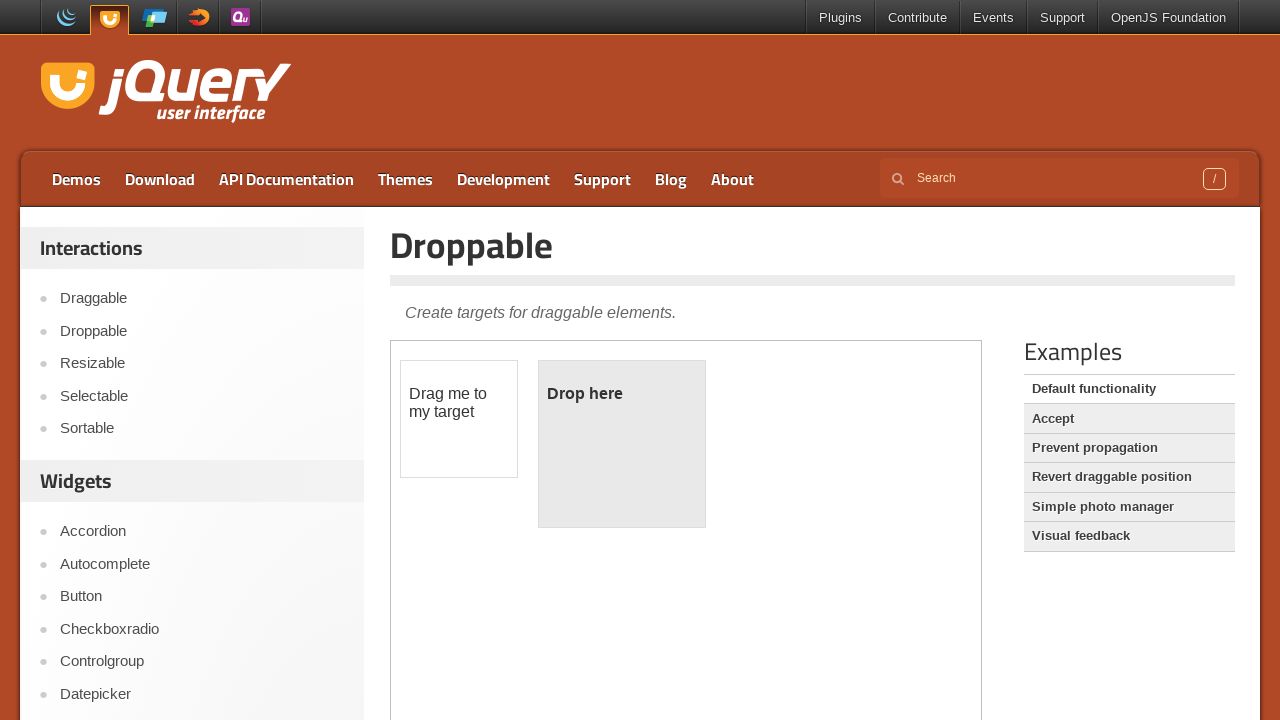

Located the droppable target element
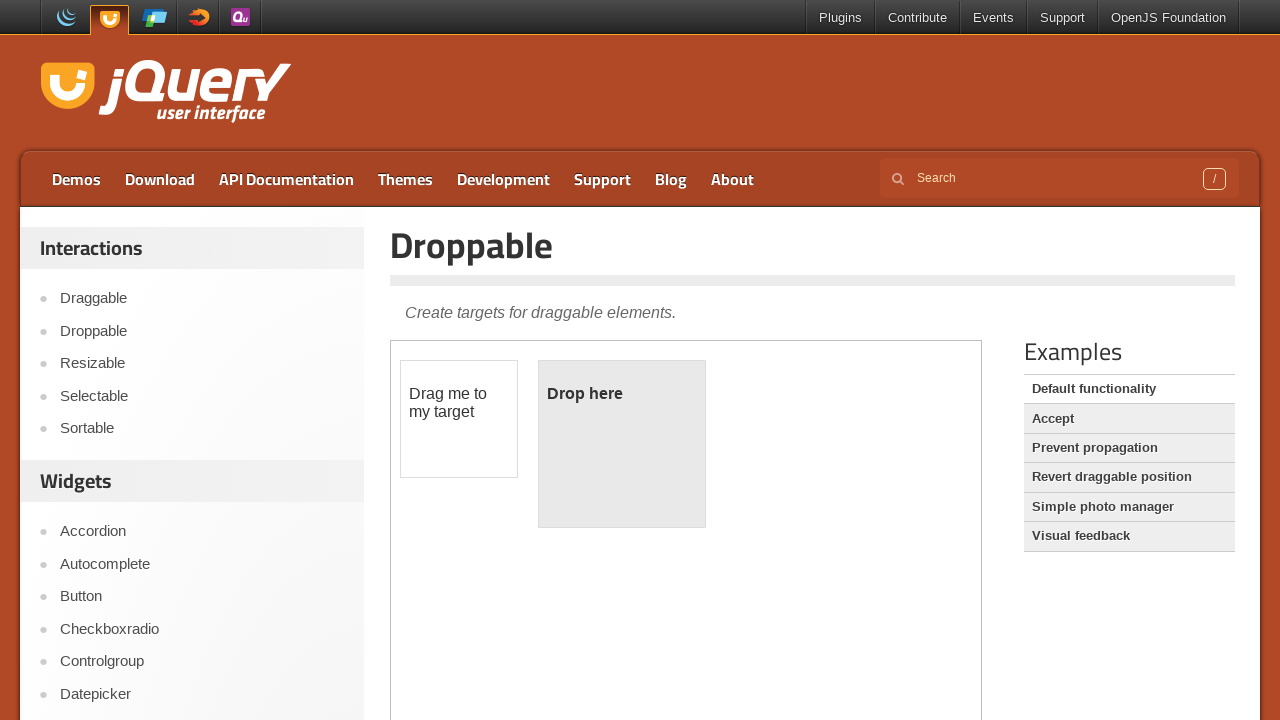

Dragged source element and dropped it onto target element at (622, 444)
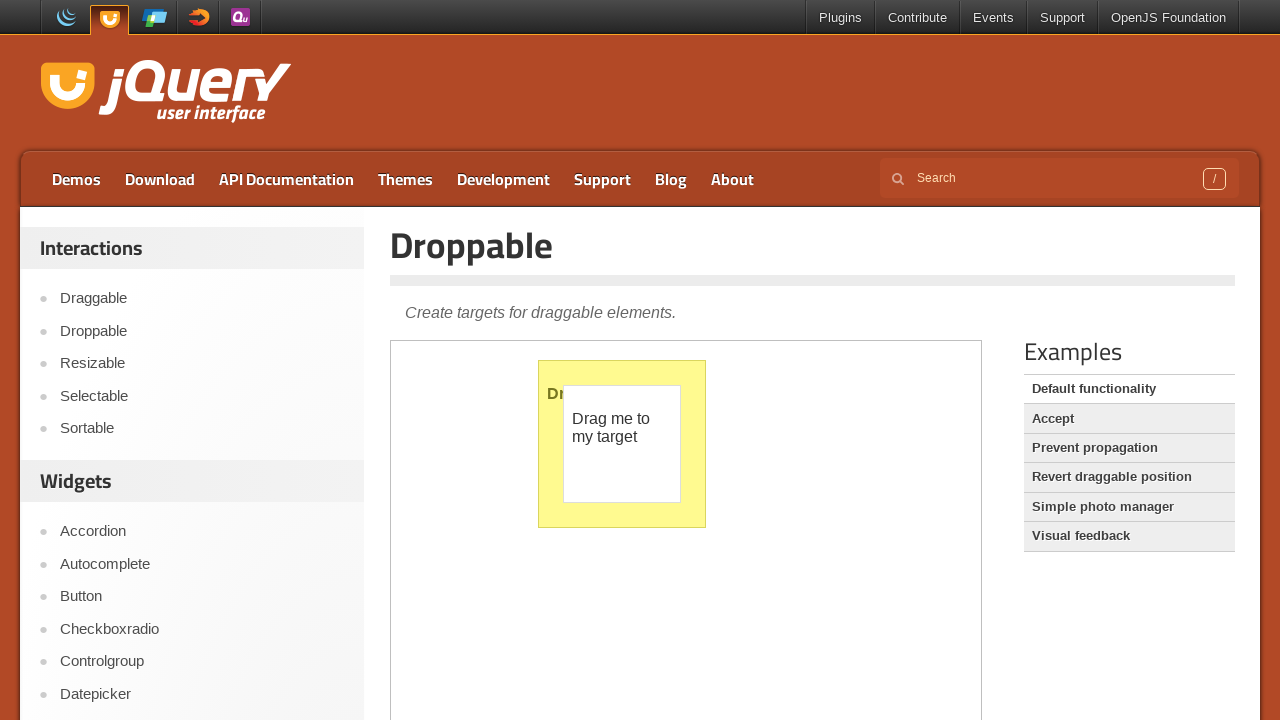

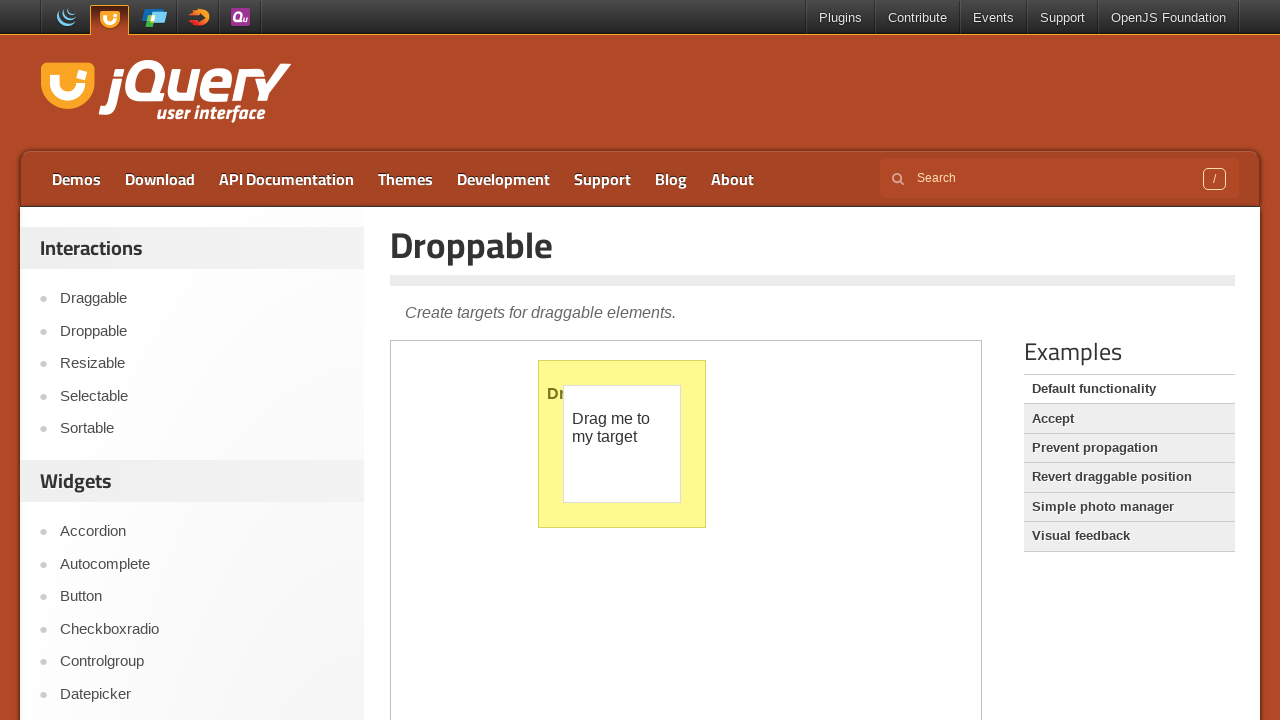